Tests Wikipedia search functionality on a test automation practice blog by entering a search term and clicking the search button using JavaScript executor

Starting URL: https://testautomationpractice.blogspot.com/

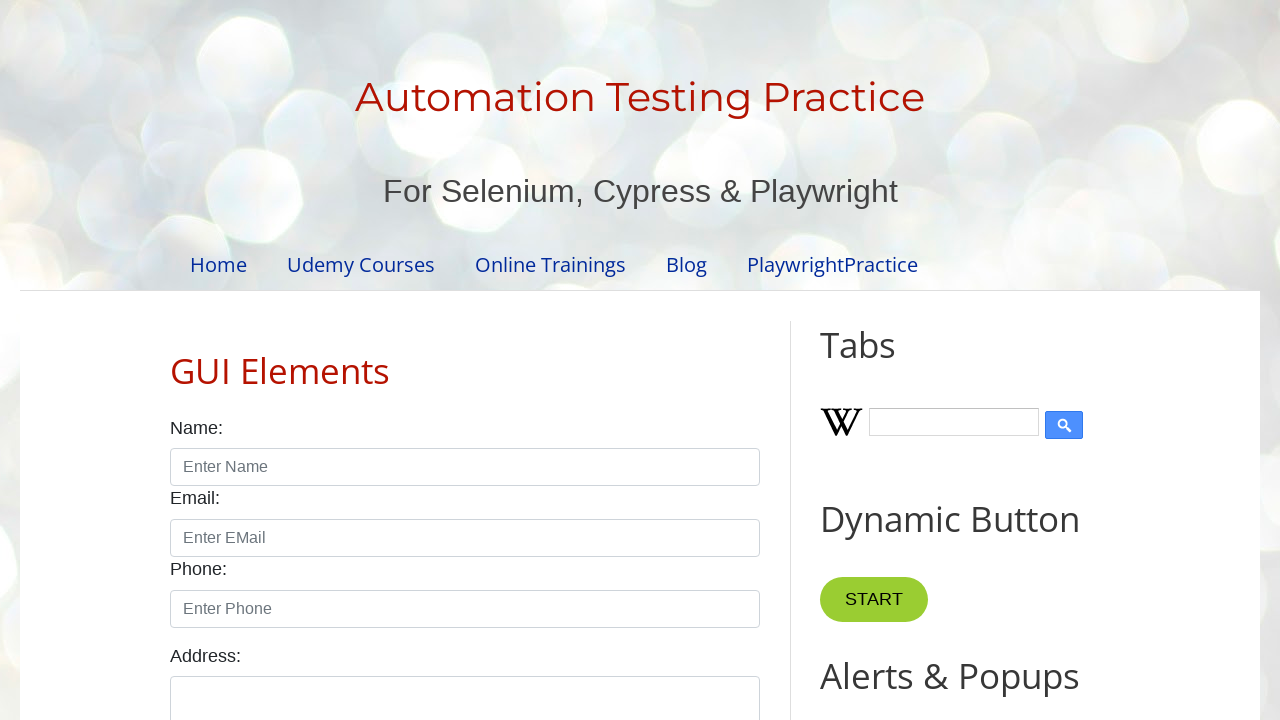

Filled Wikipedia search input with 'Java' on input.wikipedia-search-input[type='text']
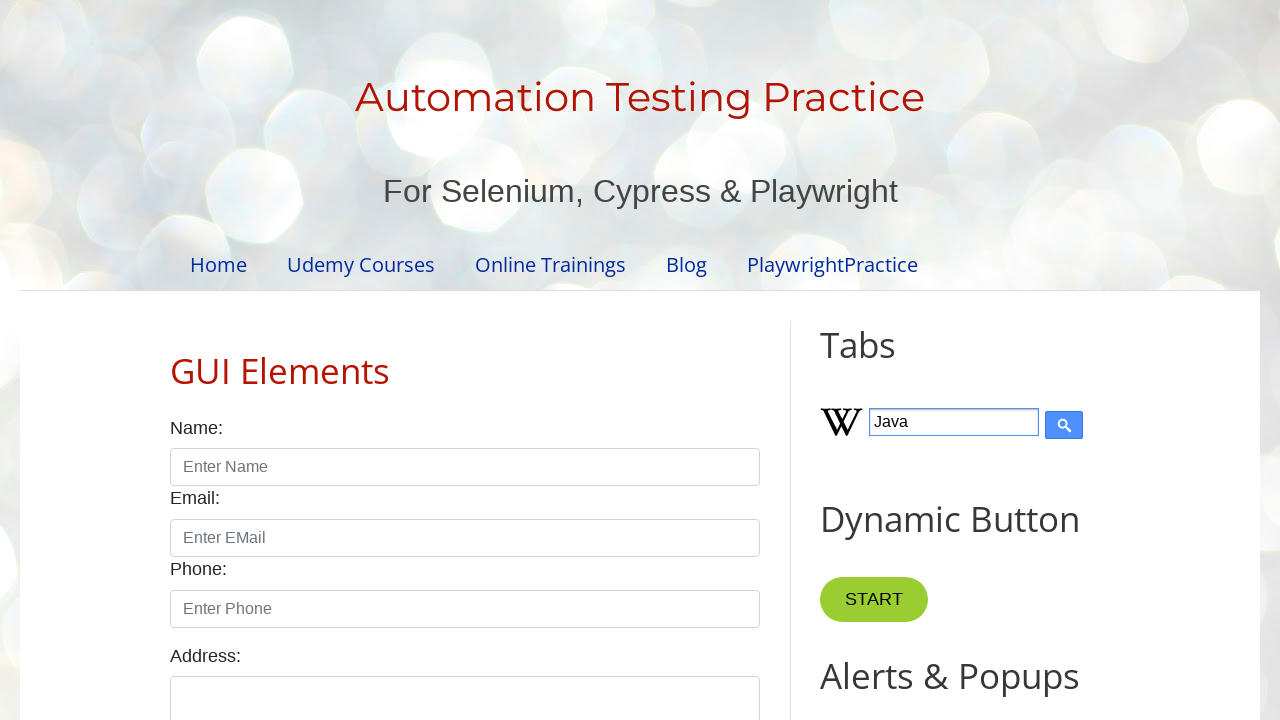

Clicked Wikipedia search button at (1064, 425) on input.wikipedia-search-button
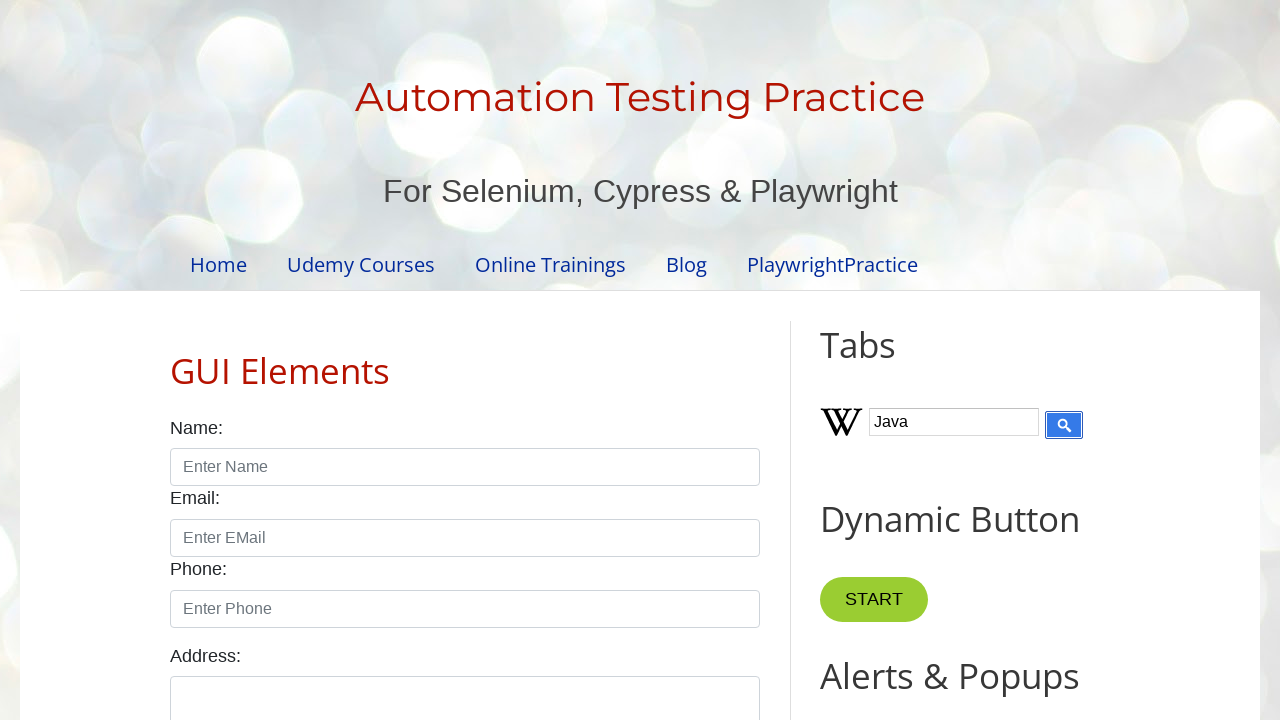

Wikipedia search results appeared
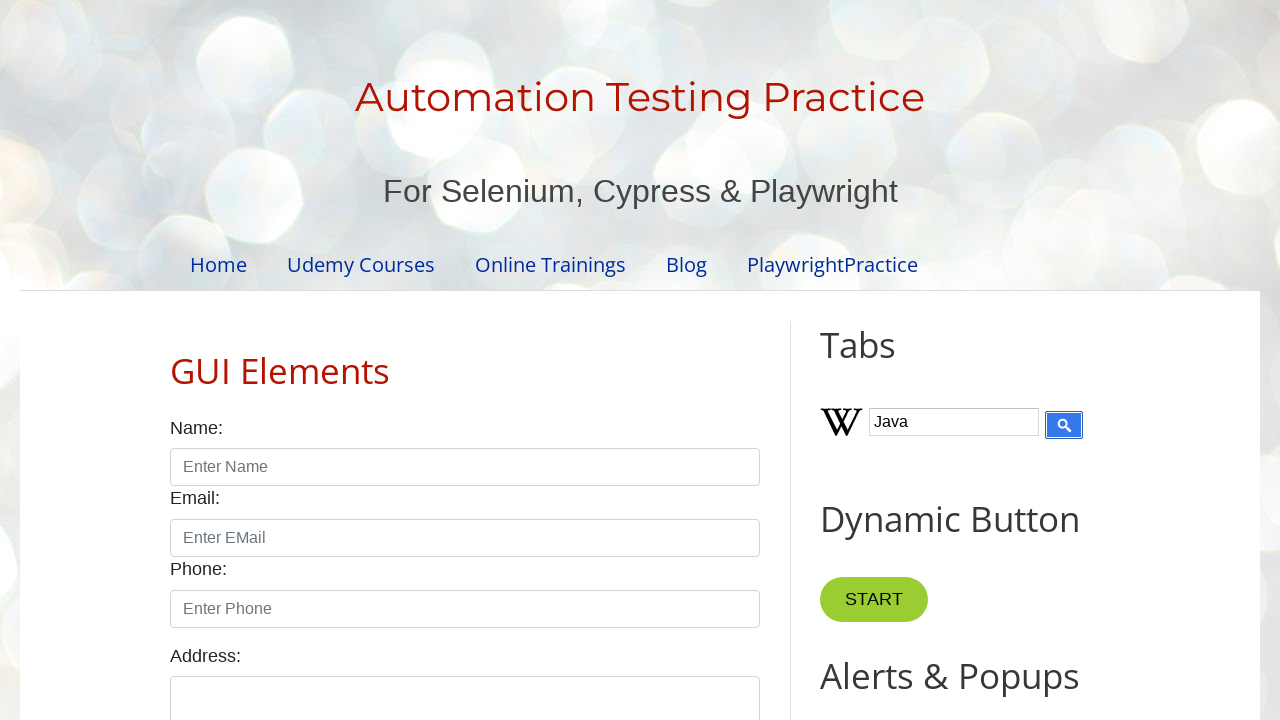

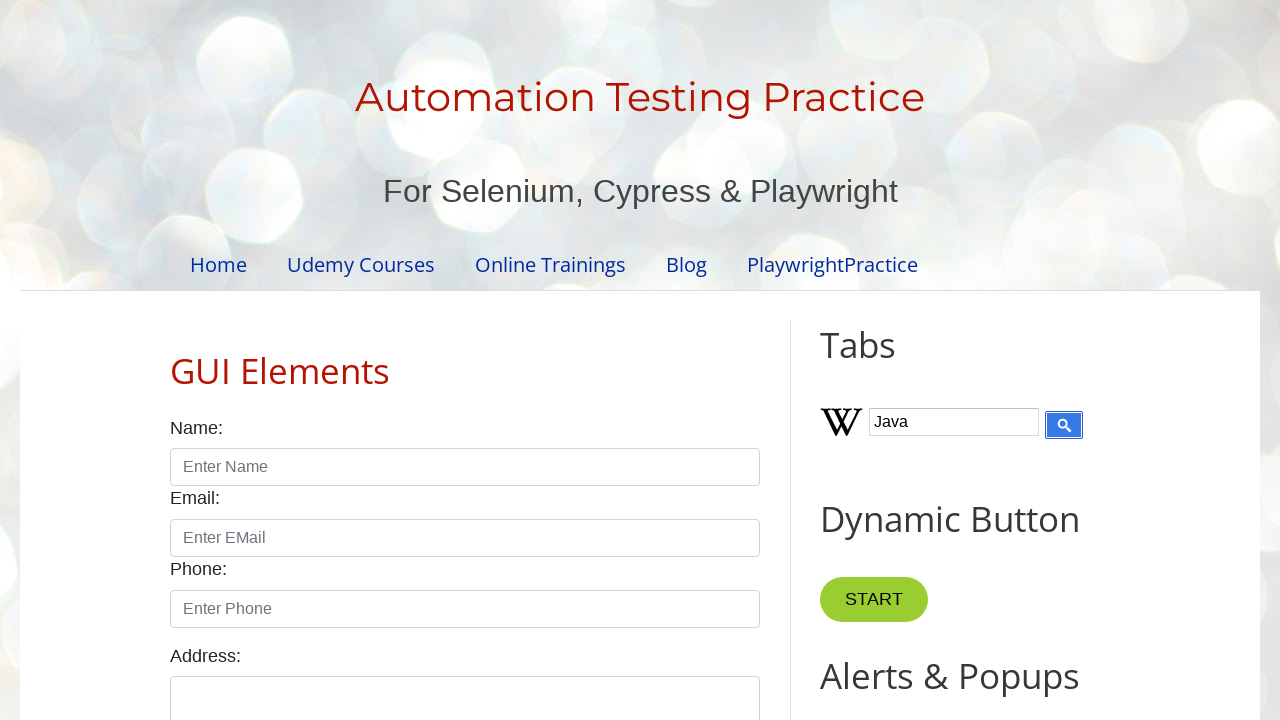